Tests dynamic element creation by clicking an add button 10 times, then checks all created checkboxes

Starting URL: https://page-test-selenium.s3.sa-east-1.amazonaws.com/index.html

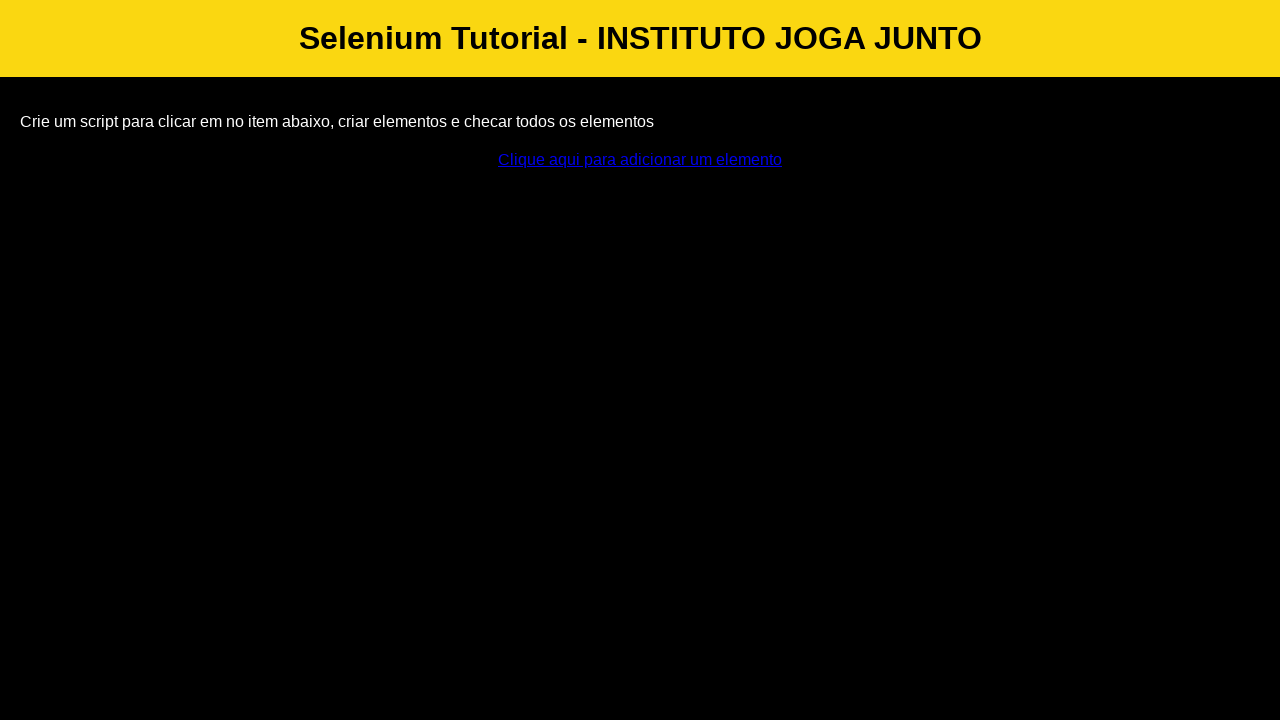

Navigated to test page
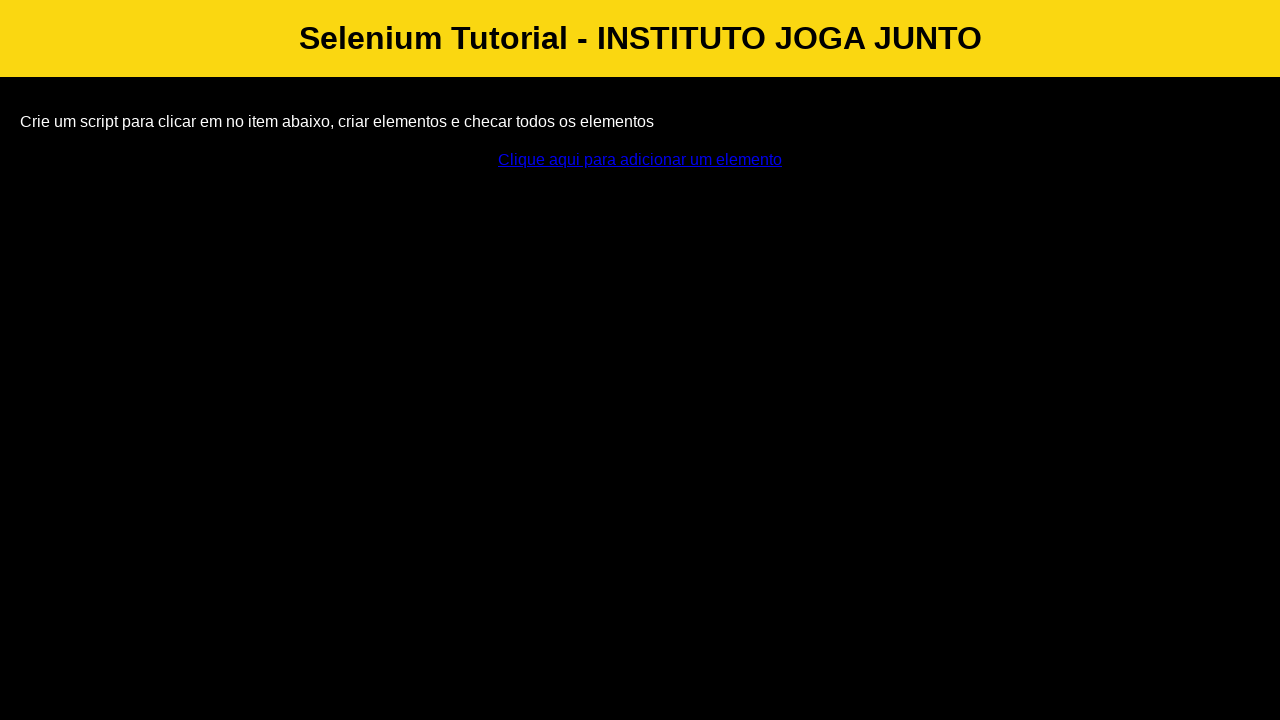

Clicked add element button at (640, 160) on #addElement
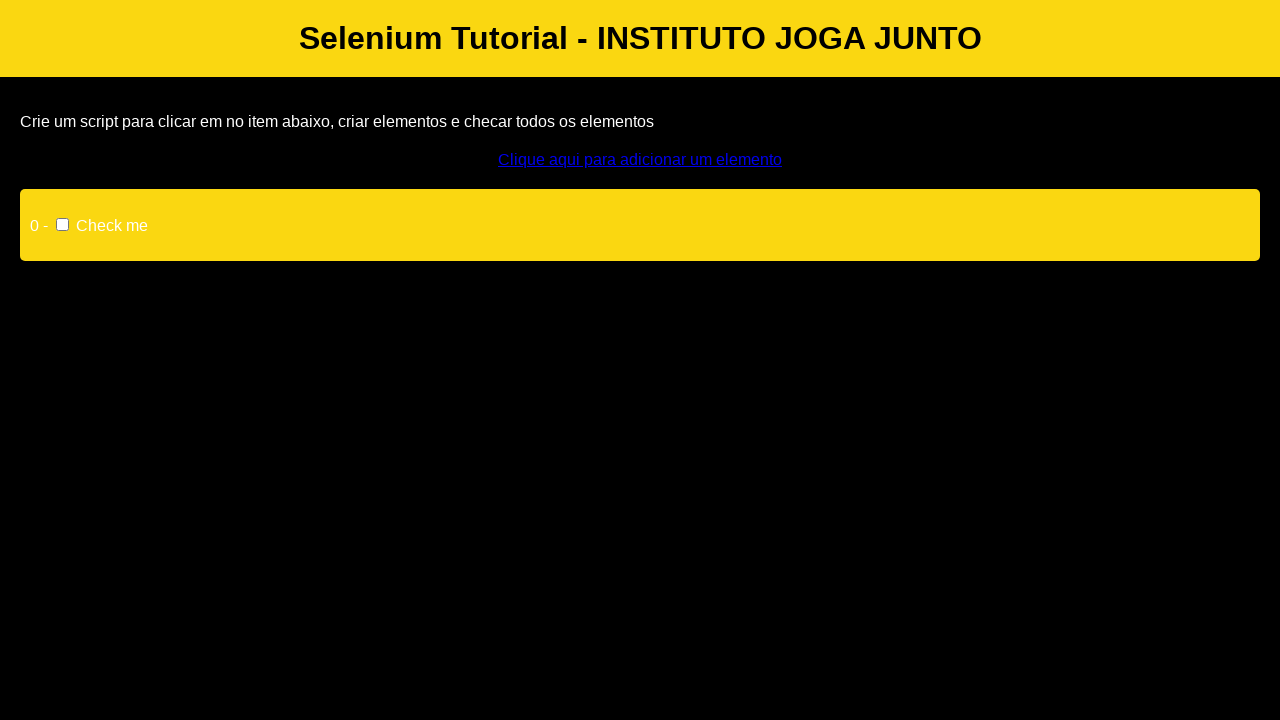

Clicked add element button at (640, 160) on #addElement
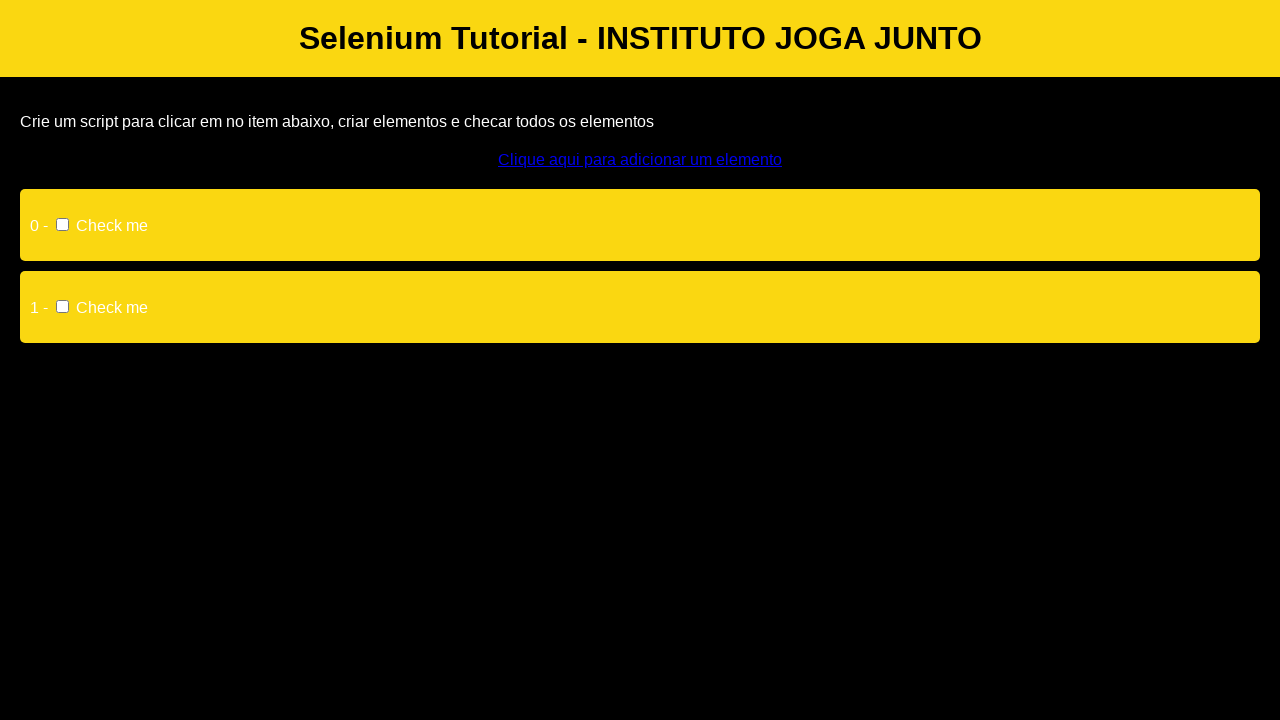

Clicked add element button at (640, 160) on #addElement
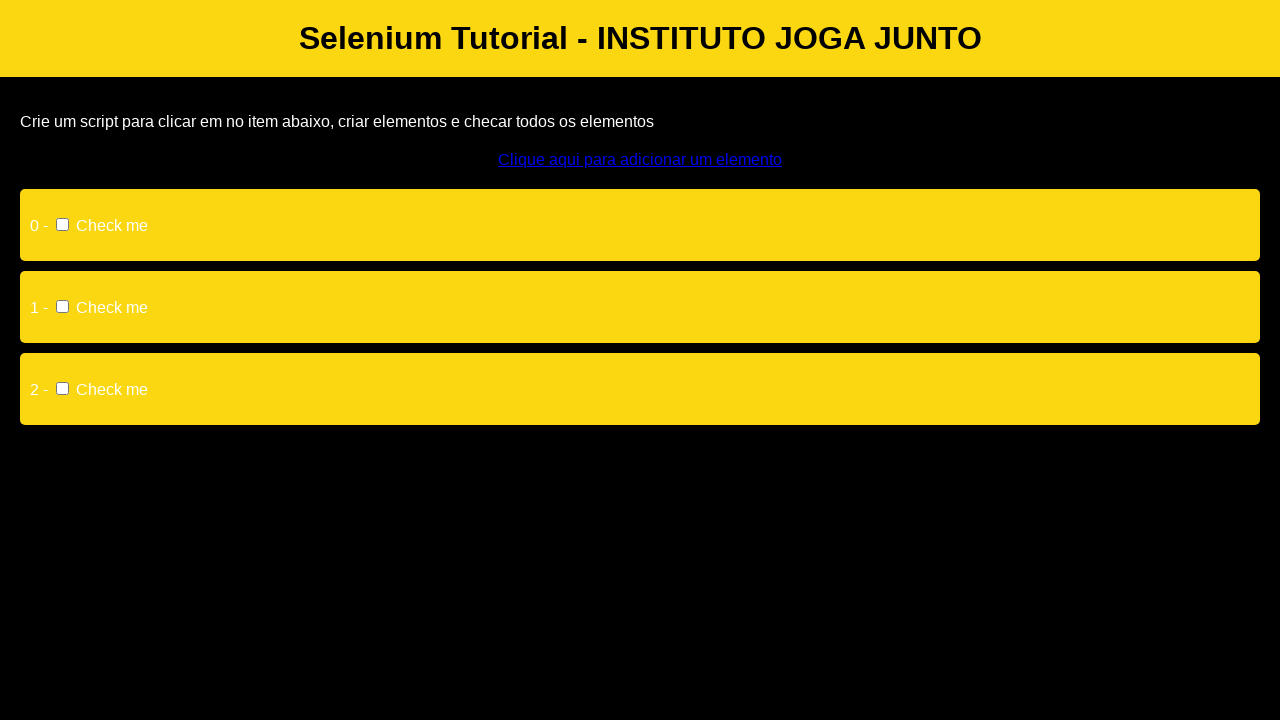

Clicked add element button at (640, 160) on #addElement
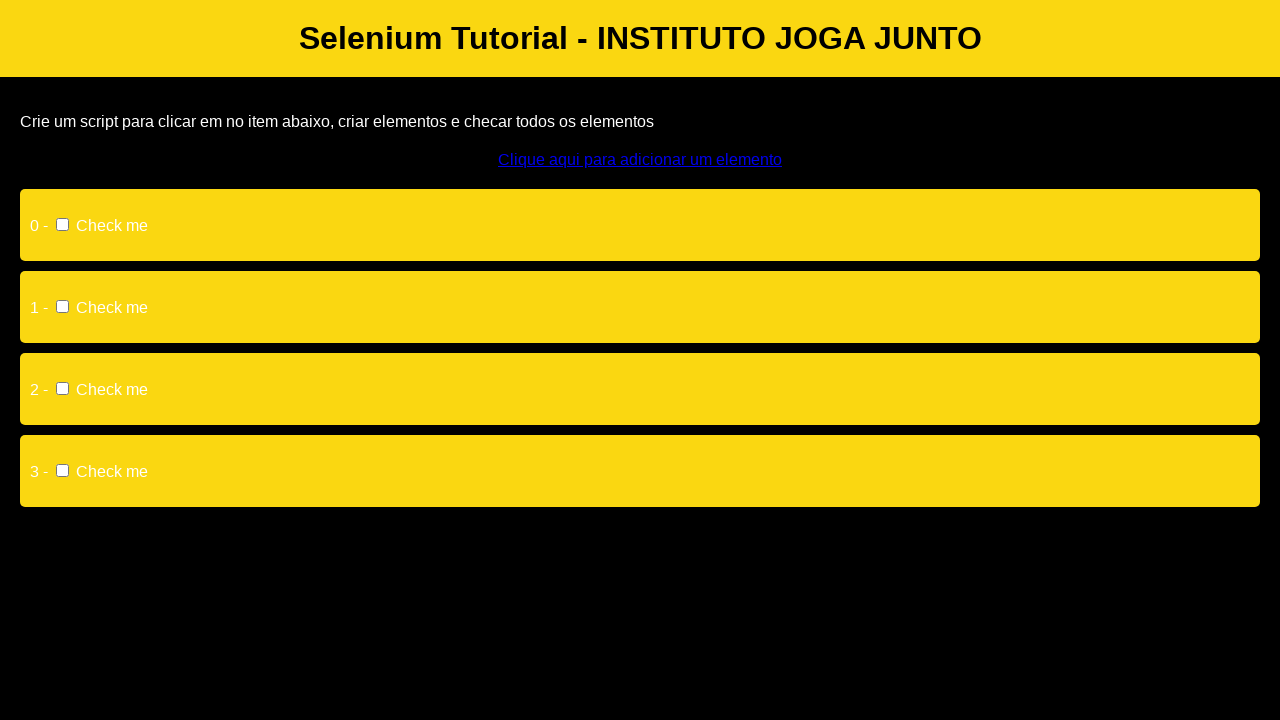

Clicked add element button at (640, 160) on #addElement
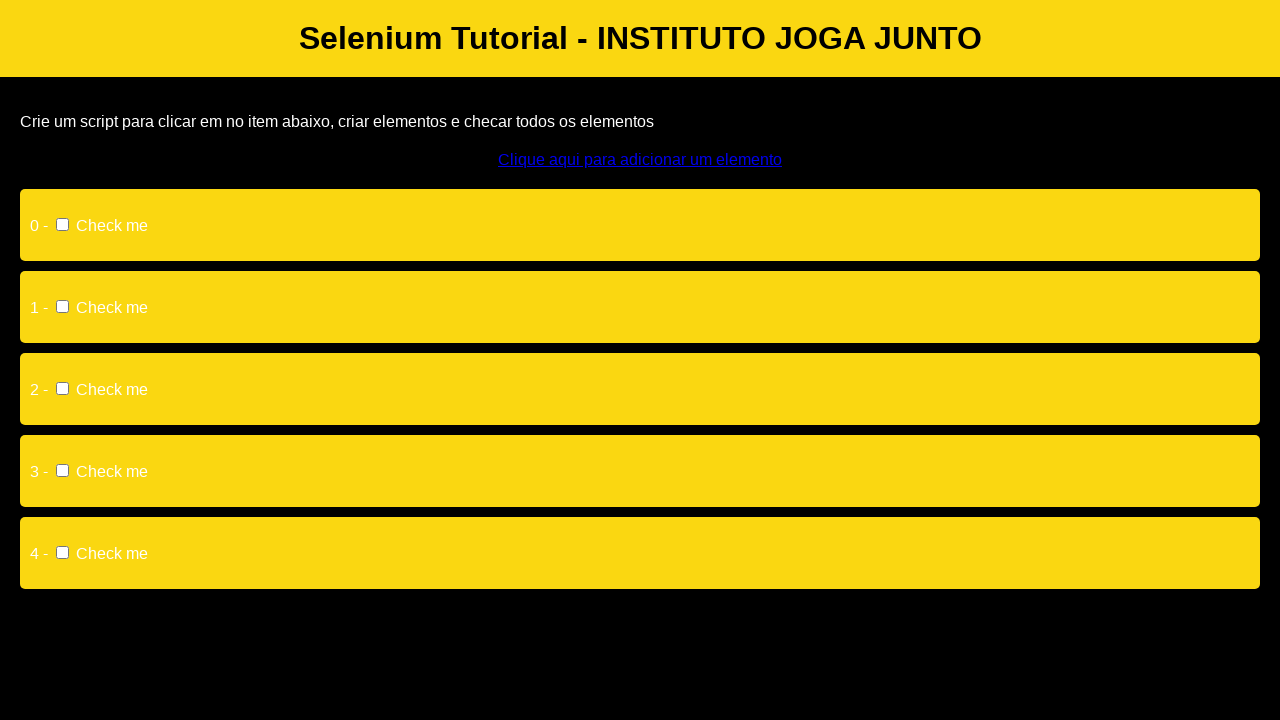

Clicked add element button at (640, 160) on #addElement
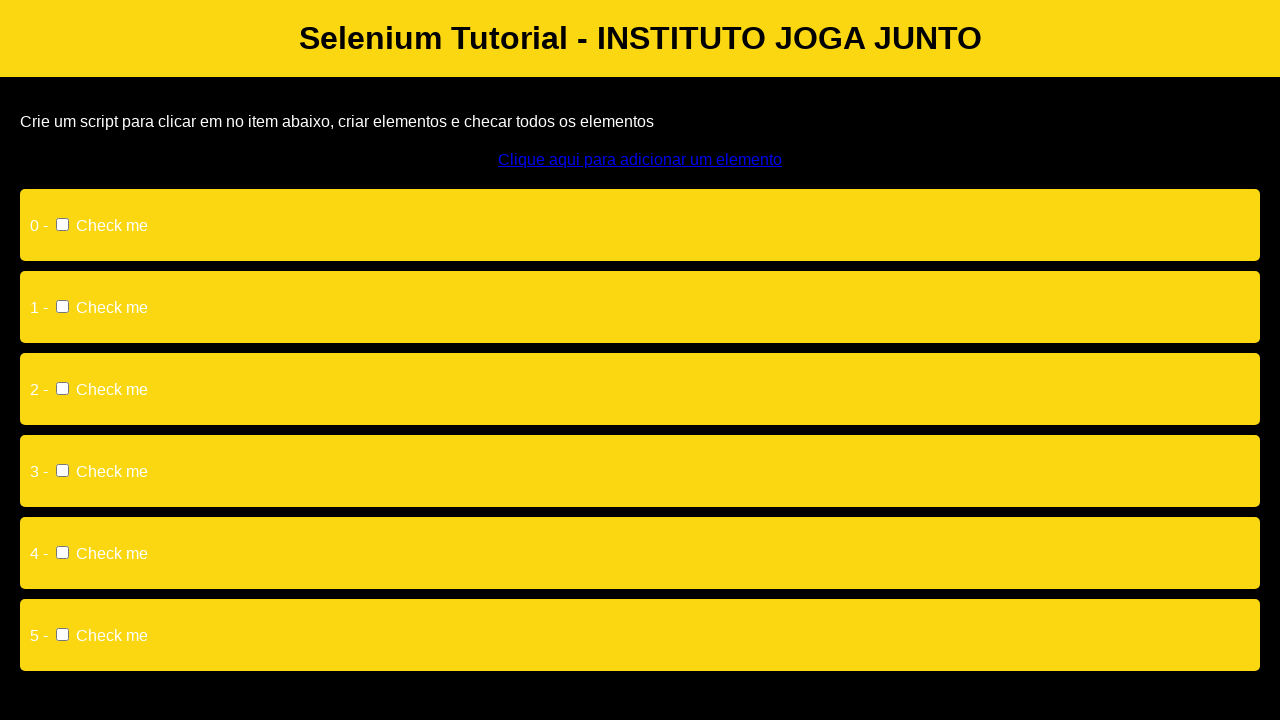

Clicked add element button at (640, 160) on #addElement
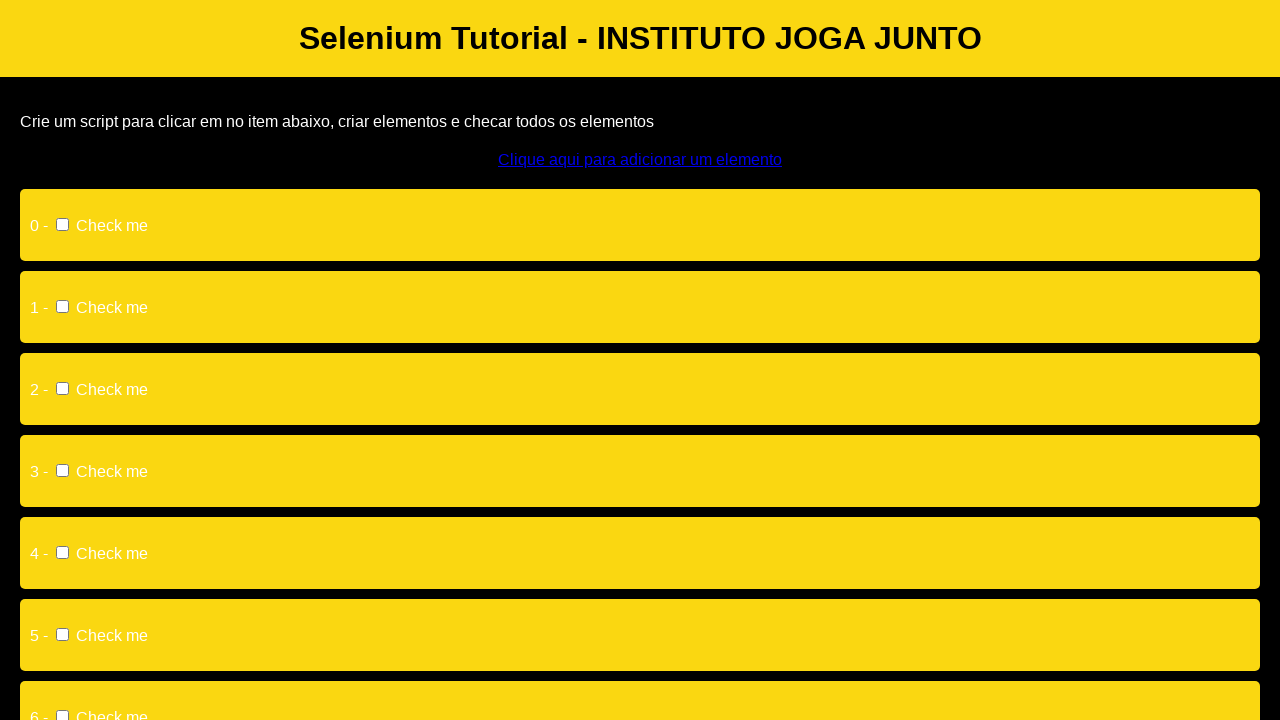

Clicked add element button at (640, 160) on #addElement
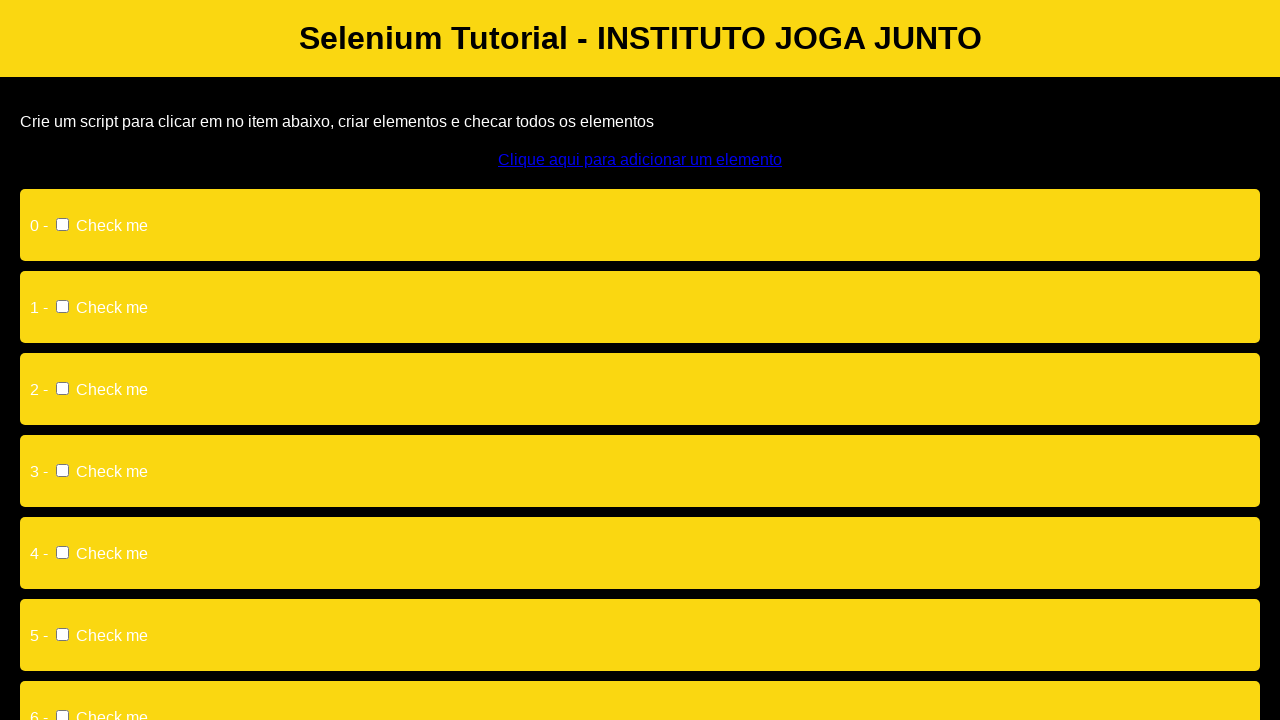

Clicked add element button at (640, 160) on #addElement
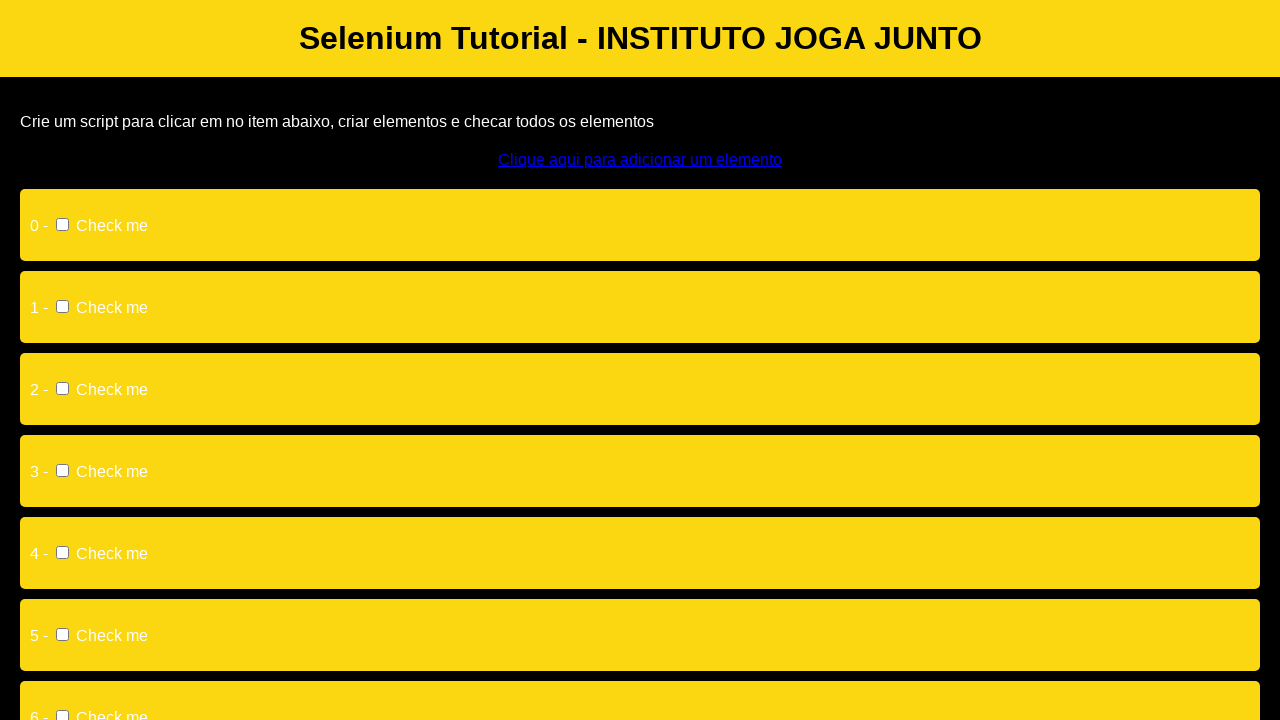

Clicked add element button at (640, 160) on #addElement
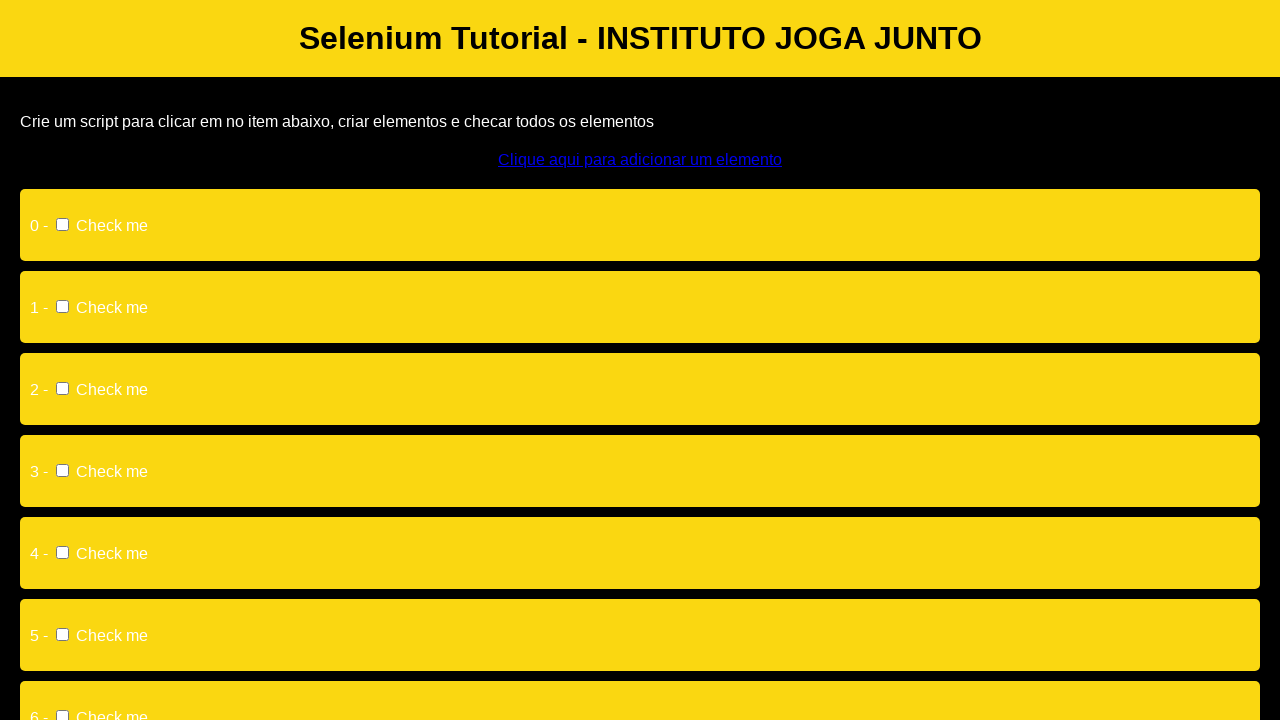

Found 10 checkboxes on the page
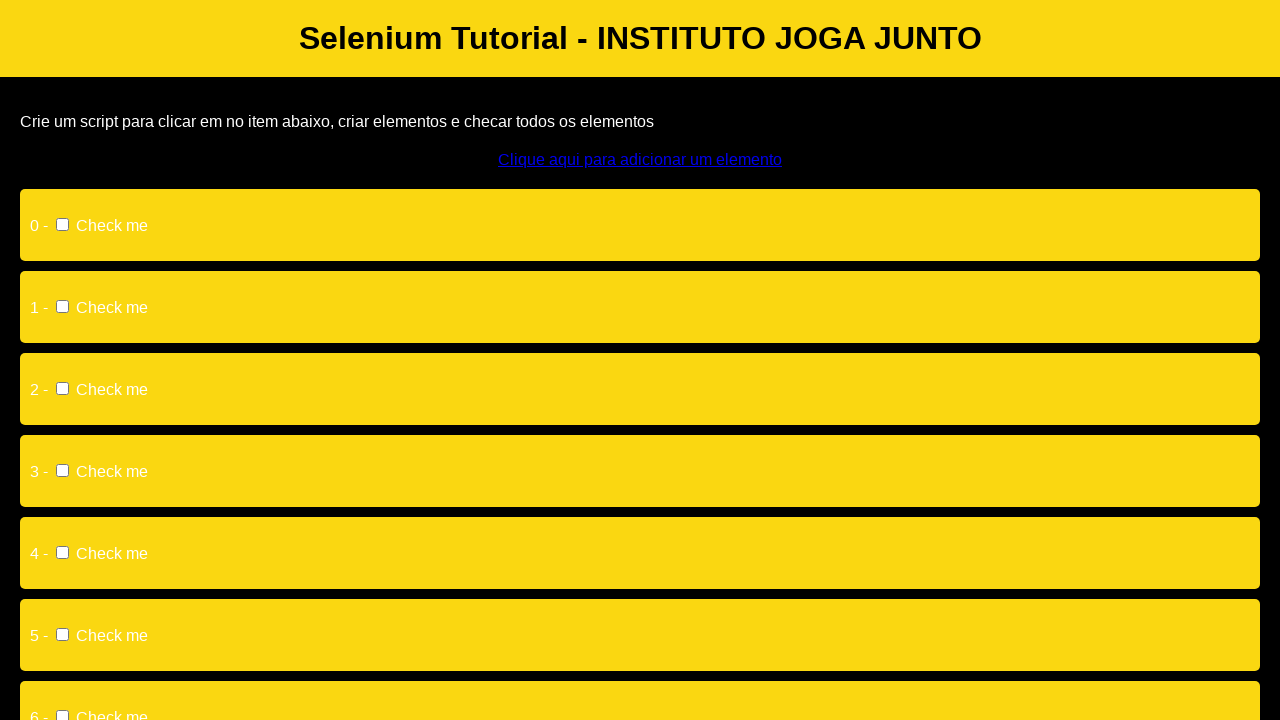

Clicked checkbox 1 of 10 at (62, 224) on input >> nth=0
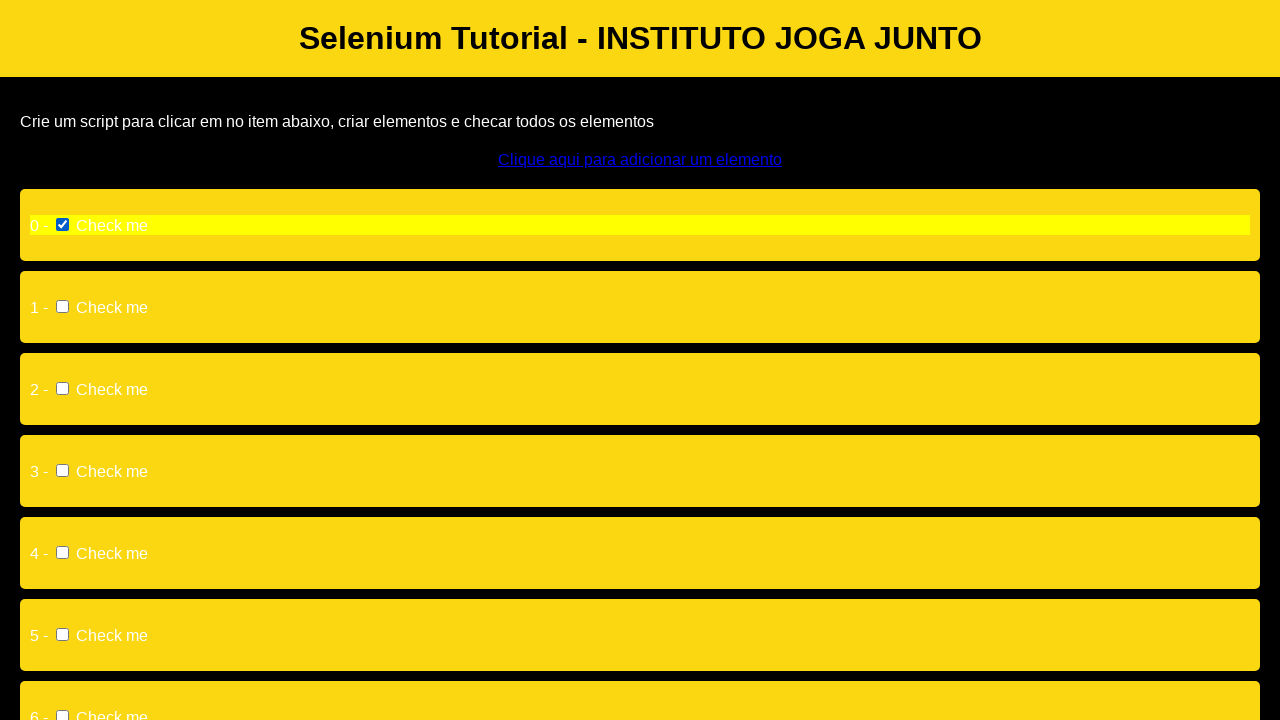

Clicked checkbox 2 of 10 at (62, 306) on input >> nth=1
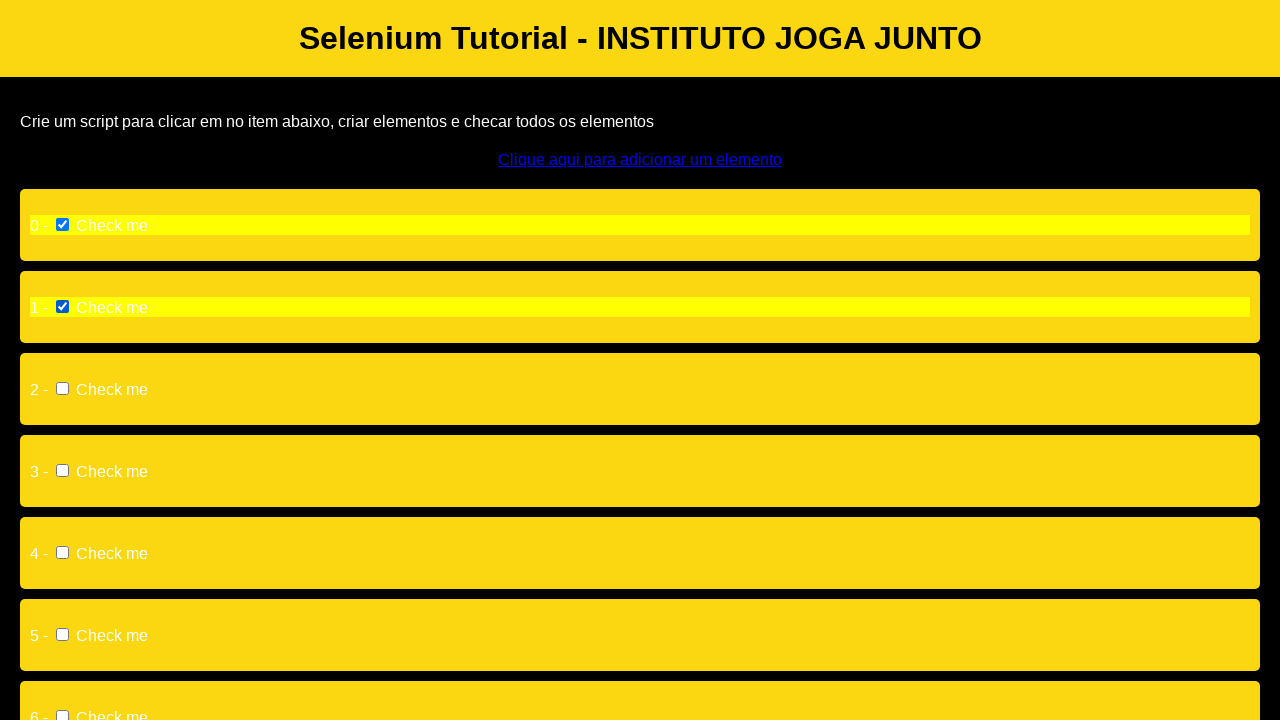

Clicked checkbox 3 of 10 at (62, 388) on input >> nth=2
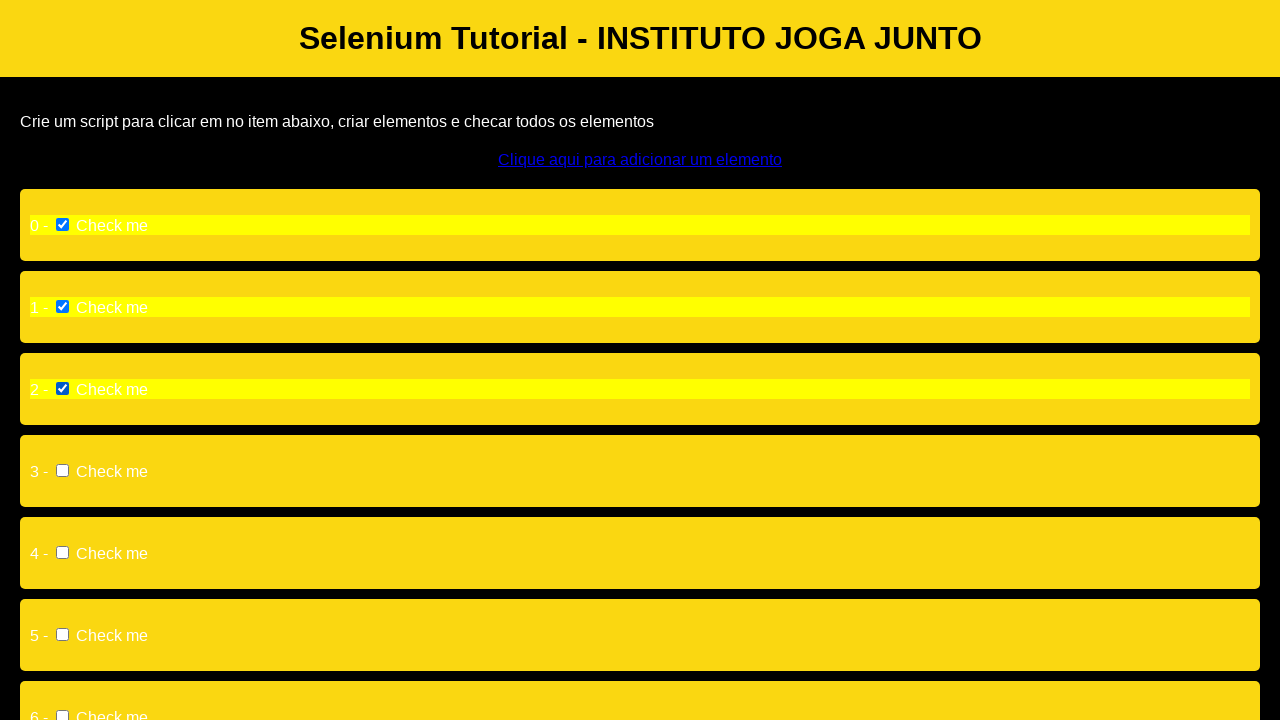

Clicked checkbox 4 of 10 at (62, 470) on input >> nth=3
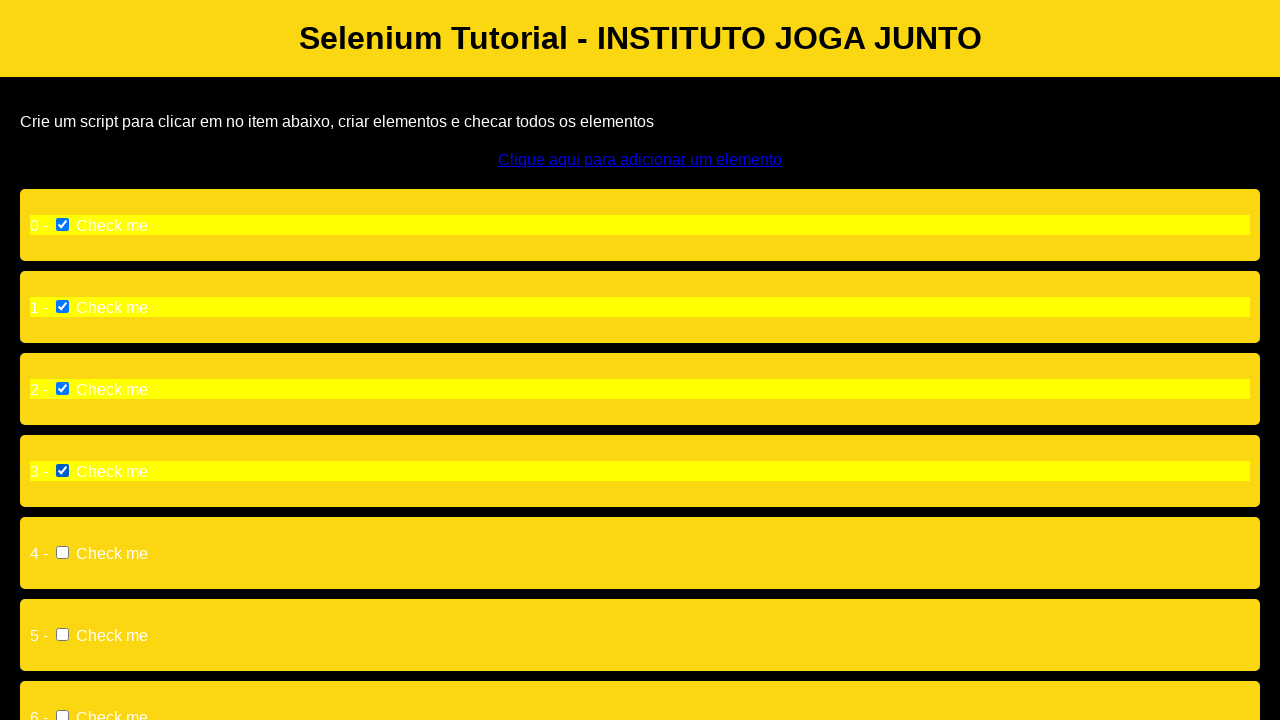

Clicked checkbox 5 of 10 at (62, 552) on input >> nth=4
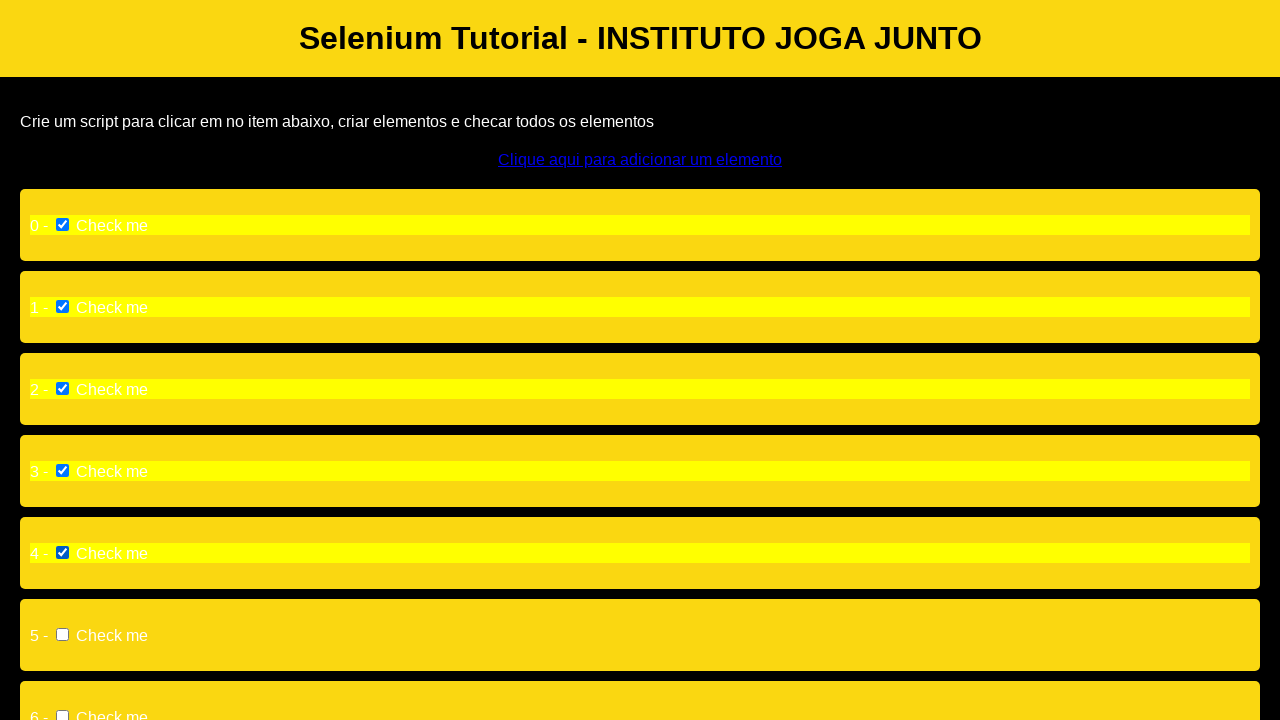

Clicked checkbox 6 of 10 at (62, 634) on input >> nth=5
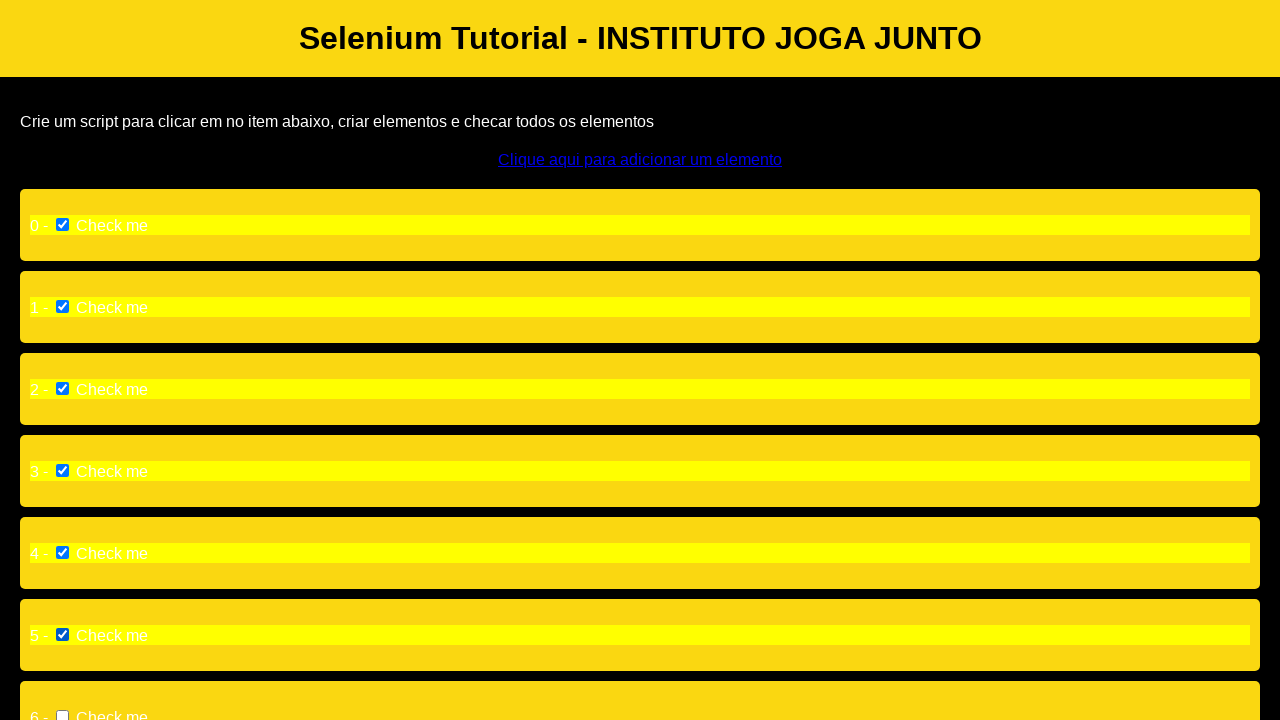

Clicked checkbox 7 of 10 at (62, 714) on input >> nth=6
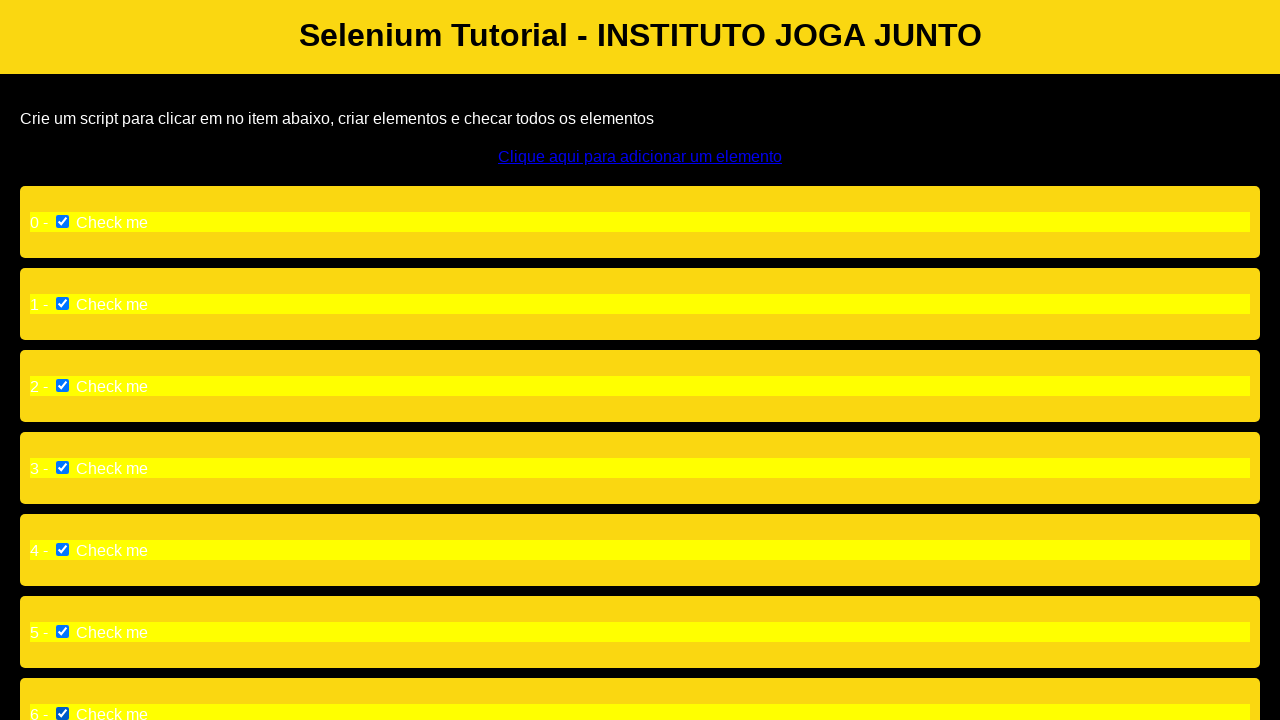

Clicked checkbox 8 of 10 at (62, 490) on input >> nth=7
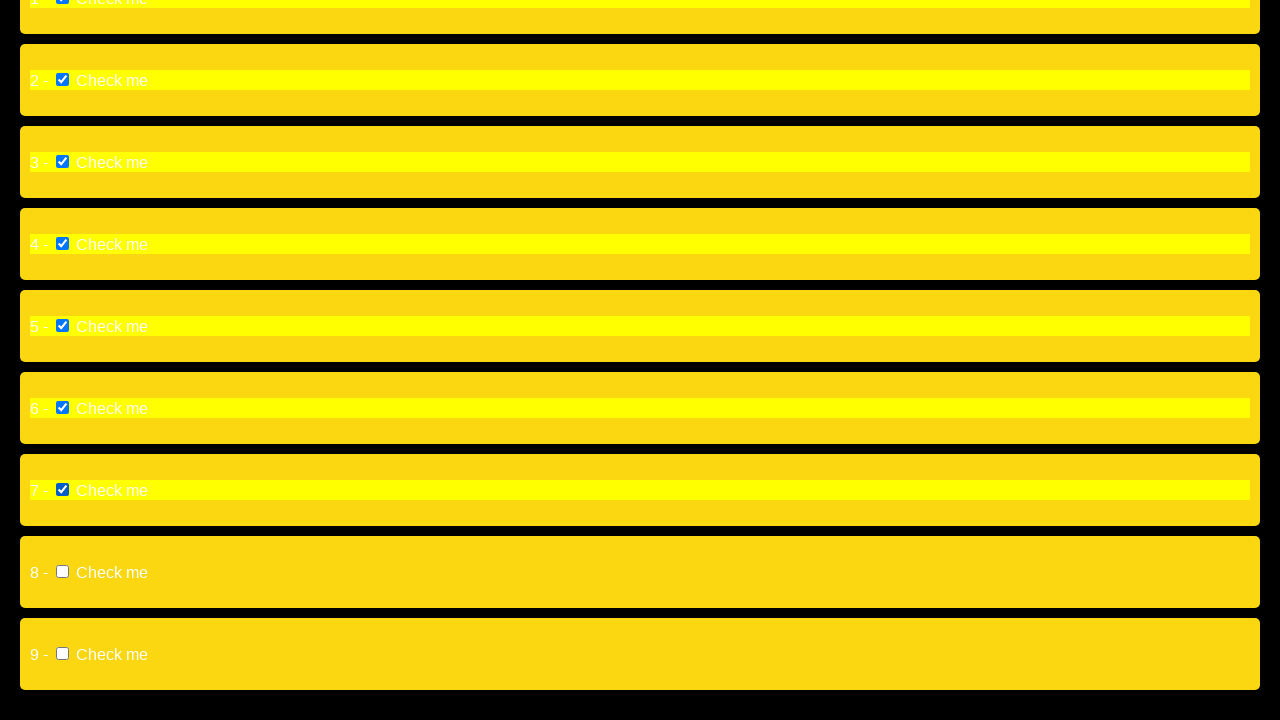

Clicked checkbox 9 of 10 at (62, 572) on input >> nth=8
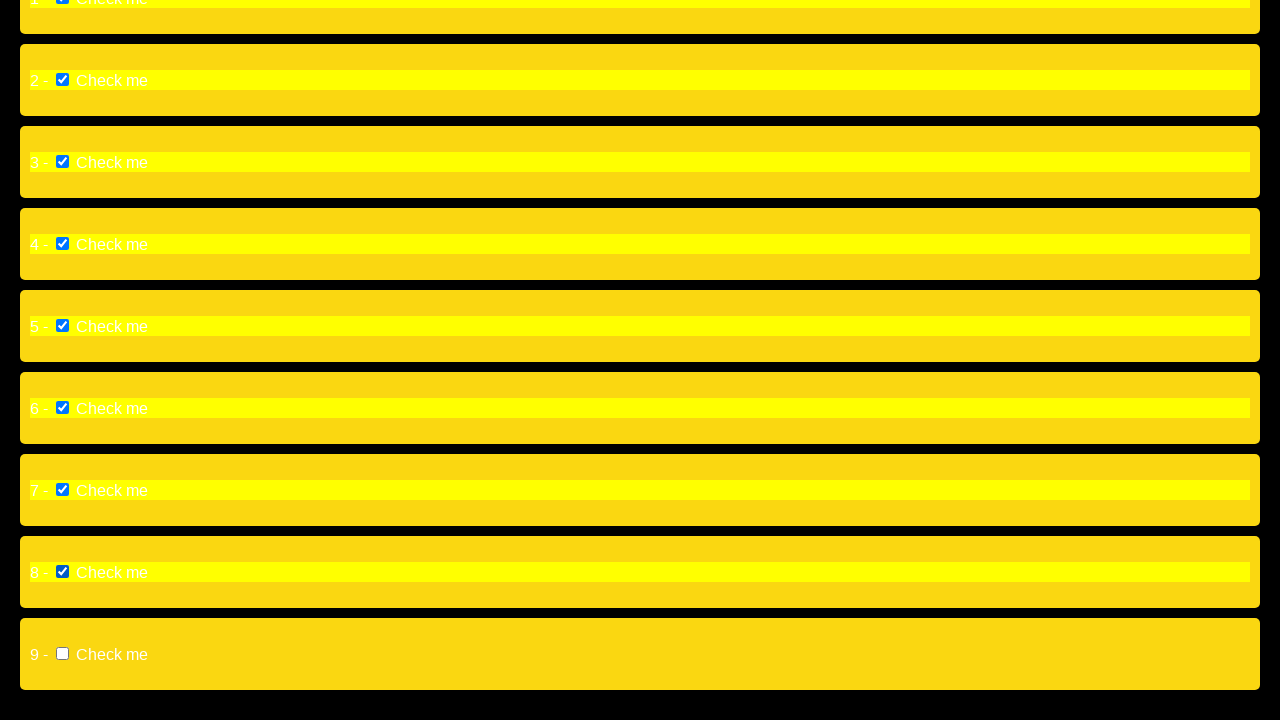

Clicked checkbox 10 of 10 at (62, 654) on input >> nth=9
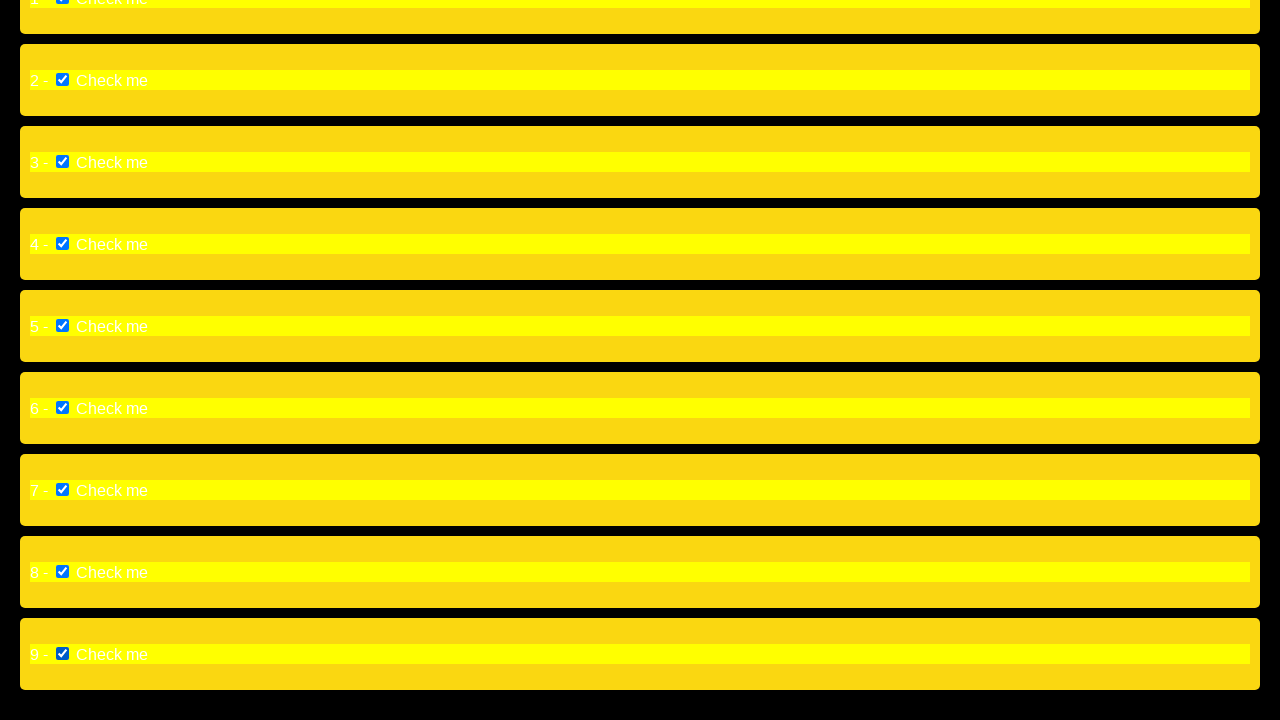

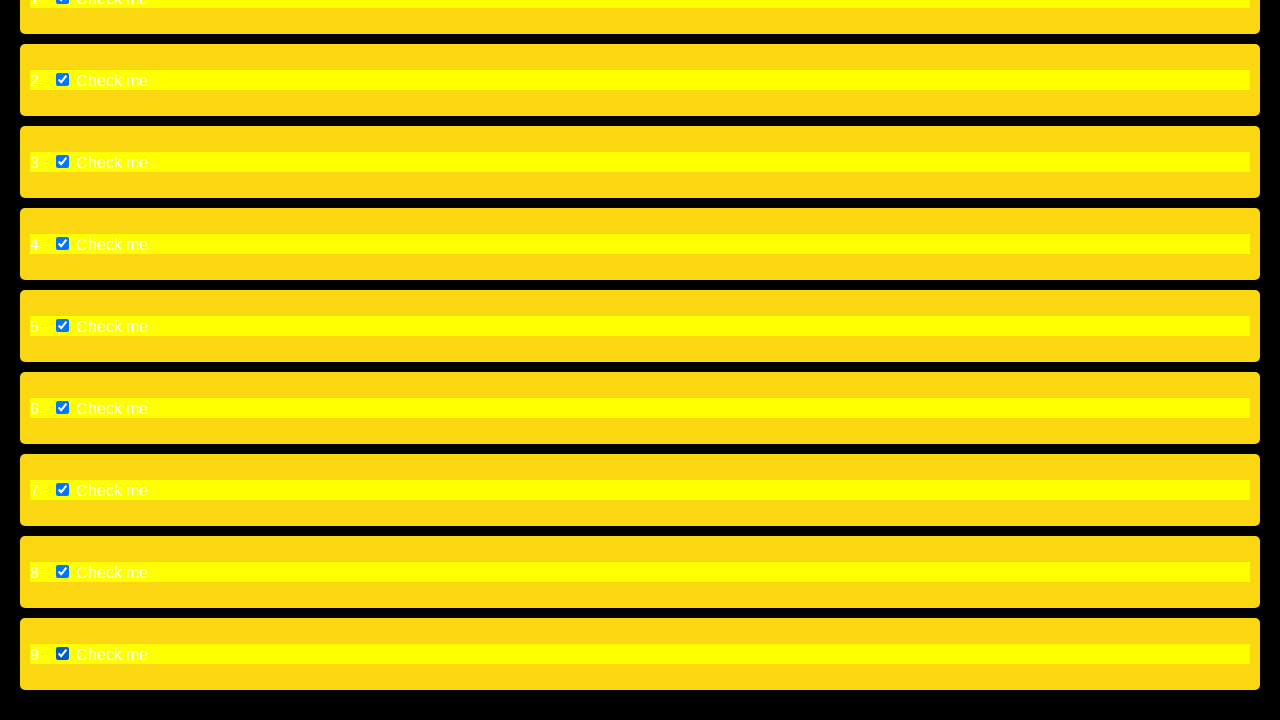